Tests if 'forgot password' button redirects to password recovery page

Starting URL: https://b2c.passport.rt.ru

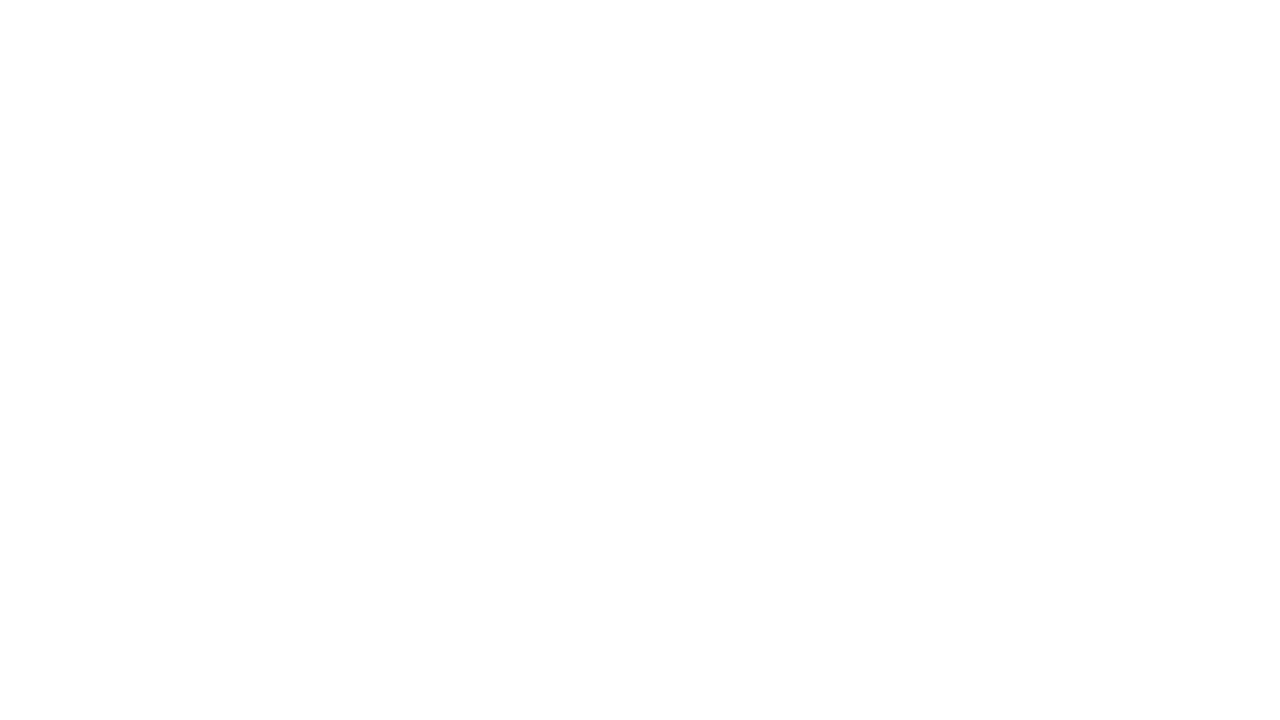

Waited for telephone tab selector to be available
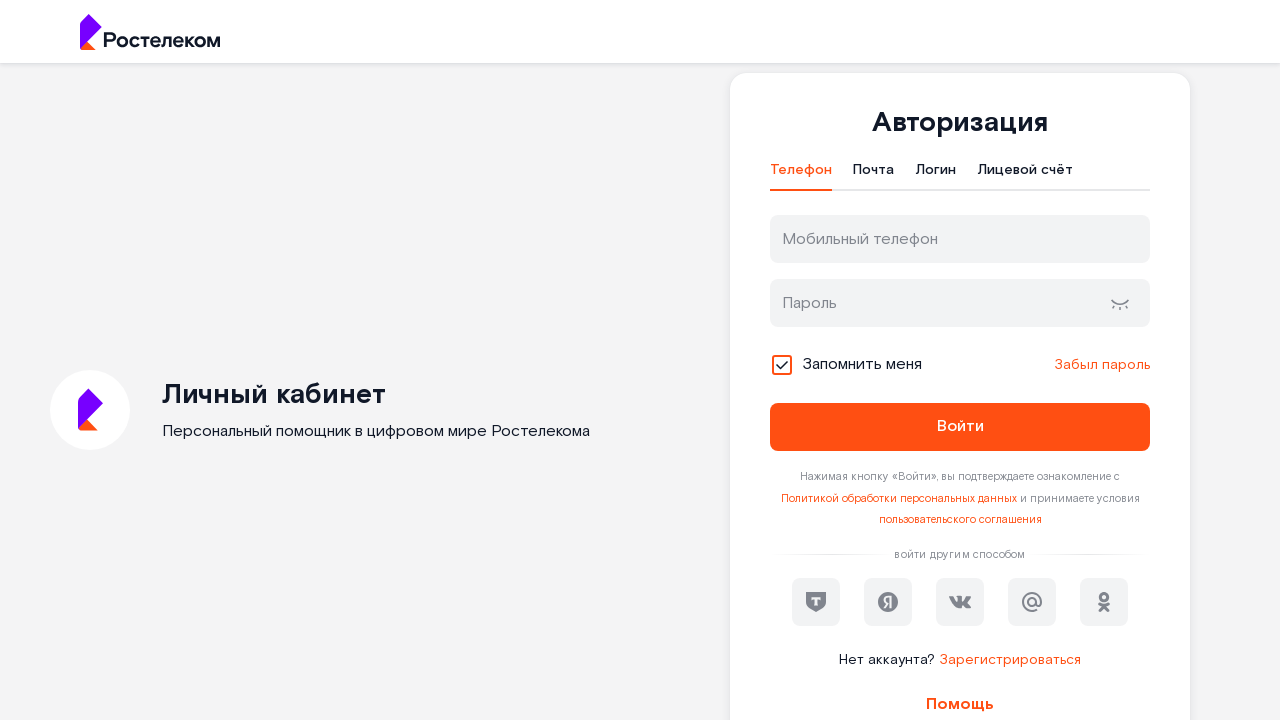

Clicked telephone tab at (801, 175) on #t-btn-tab-phone
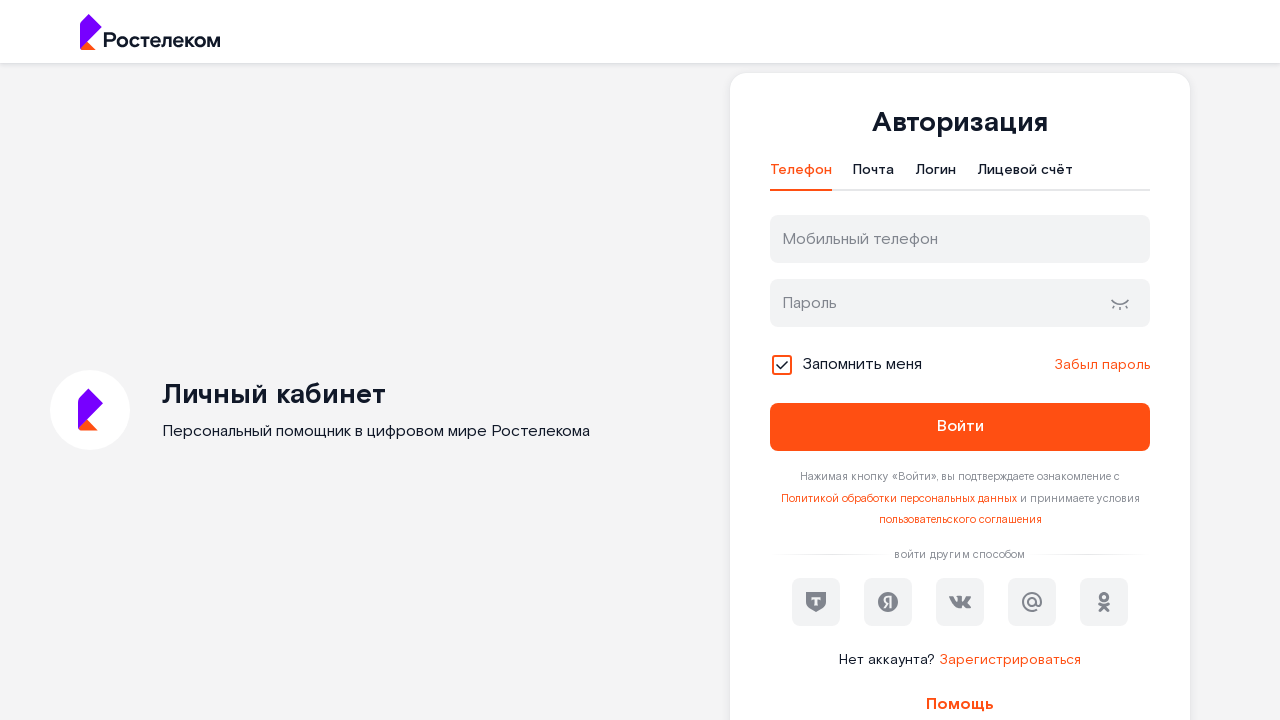

Waited for forgot password button to be available
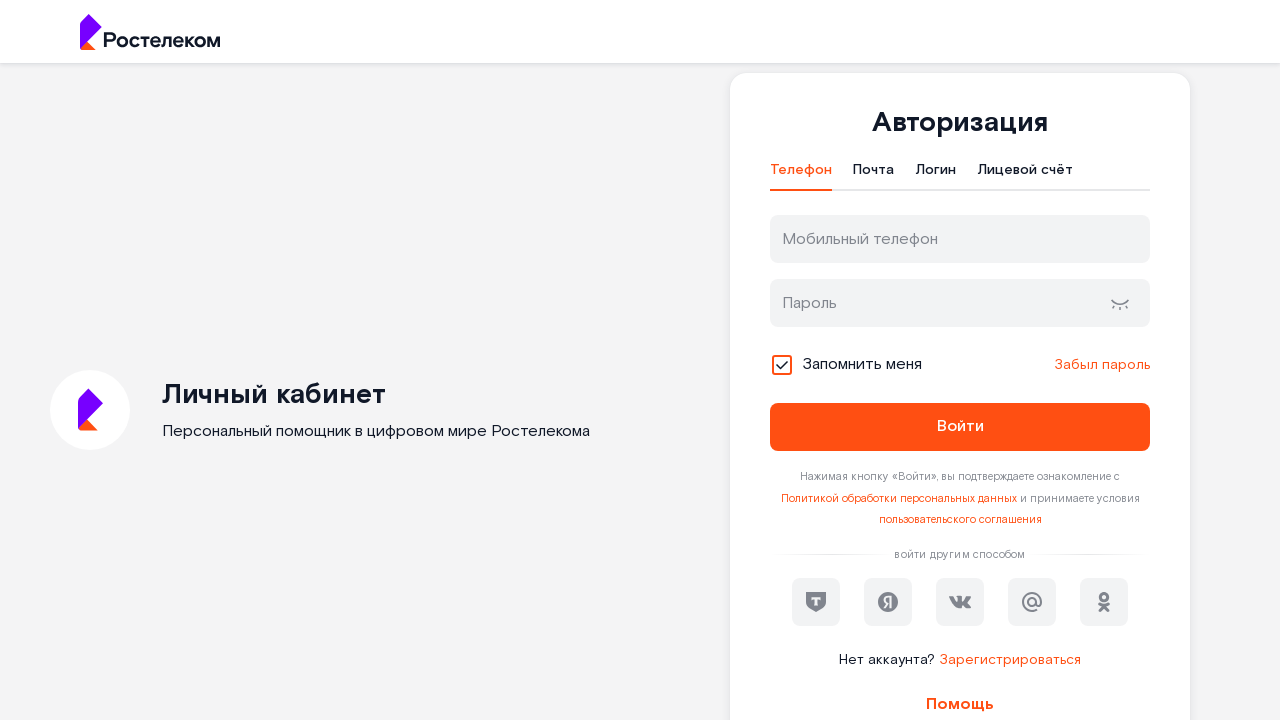

Clicked forgot password button at (1102, 365) on #forgot_password
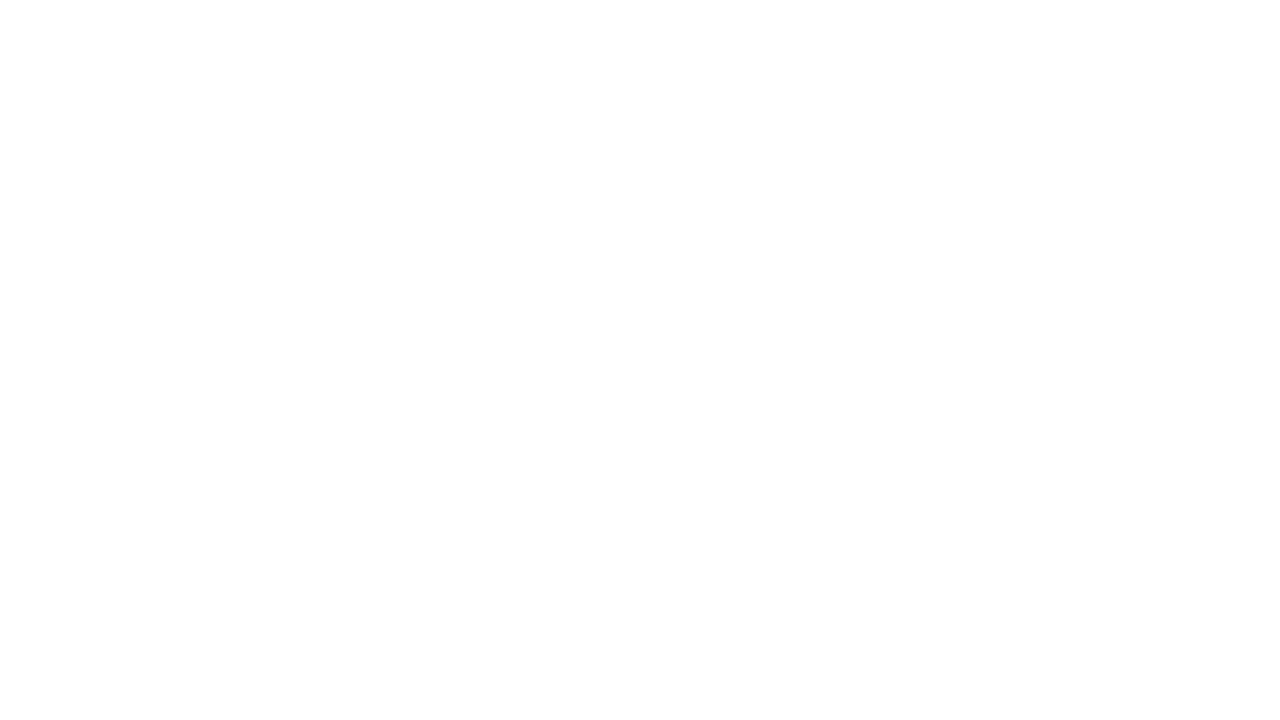

Waited 5 seconds for page navigation to complete
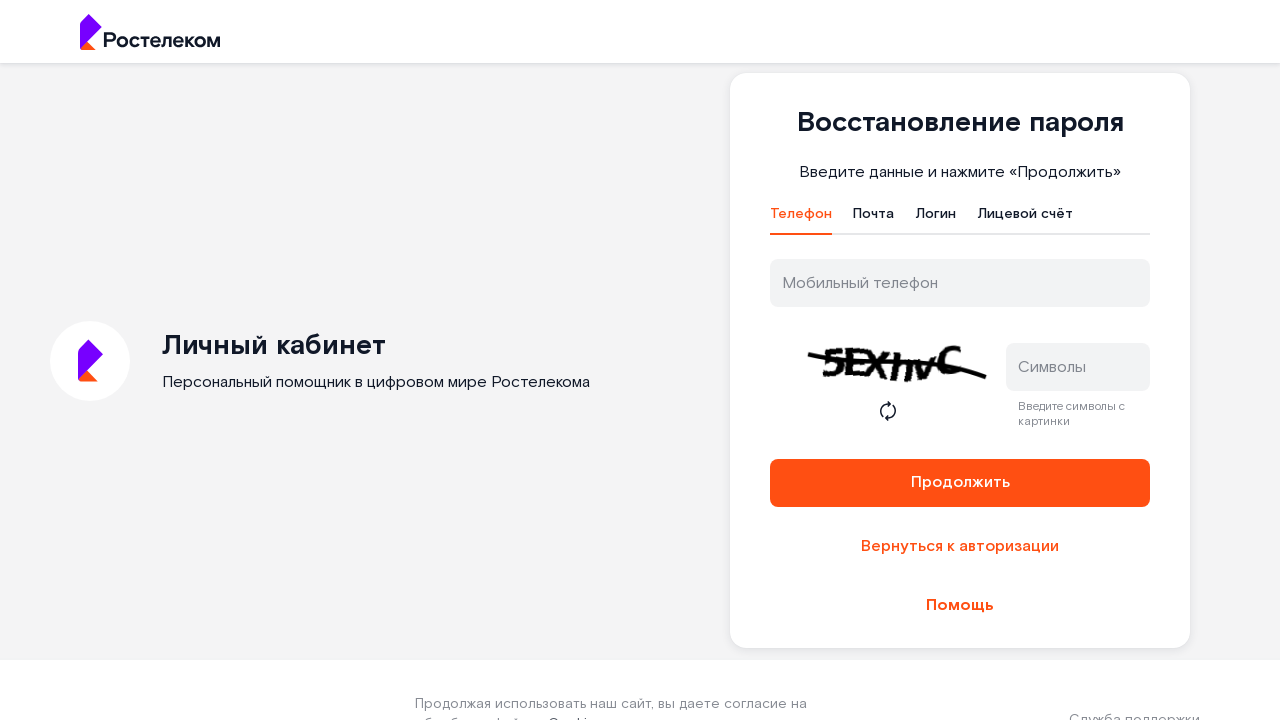

Parsed current URL: https://b2c.passport.rt.ru/auth/realms/b2c/login-actions/reset-credentials?client_id=account_b2c&tab_id=LYXy_3TCn90
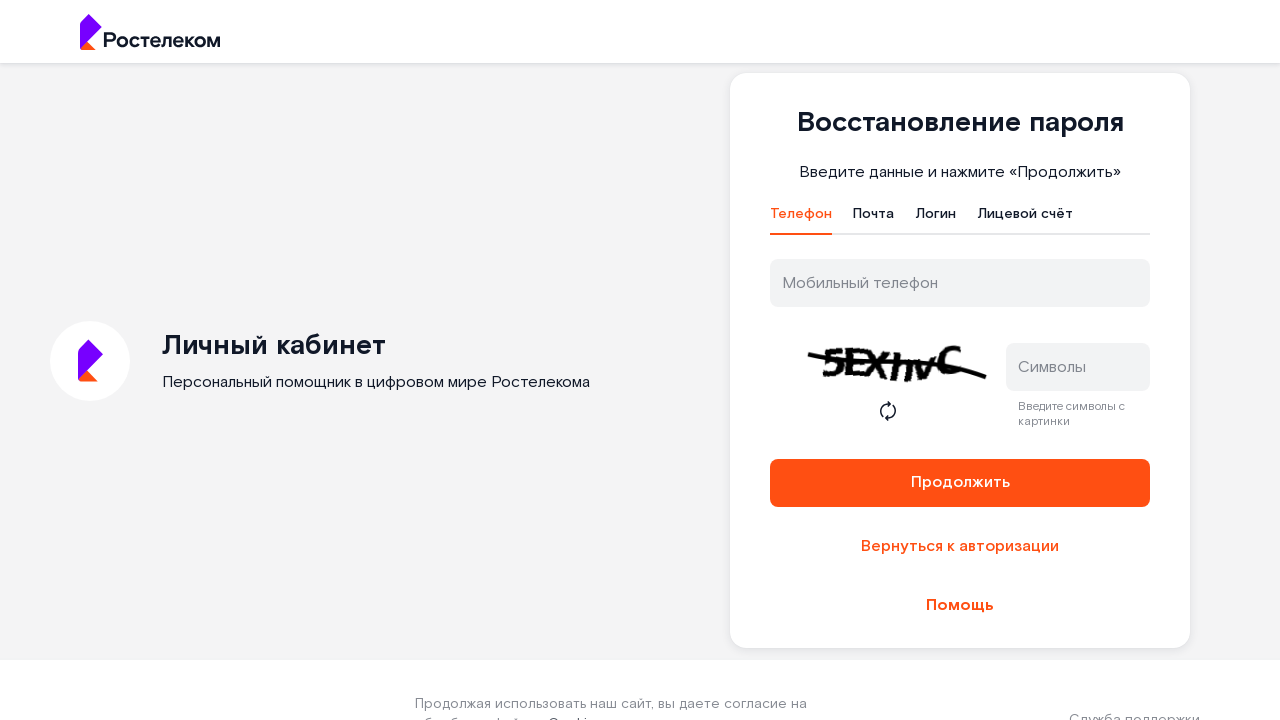

Verified redirect to password recovery page (/auth/realms/b2c/login-actions/reset-credentials)
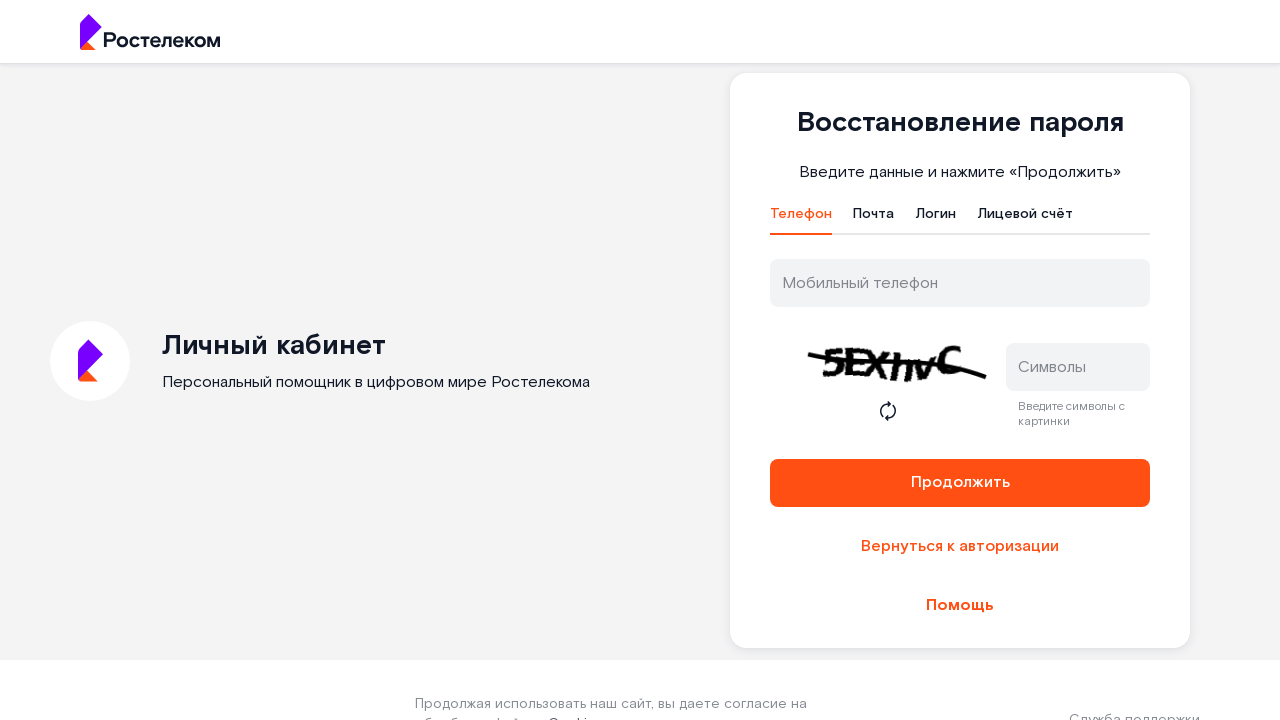

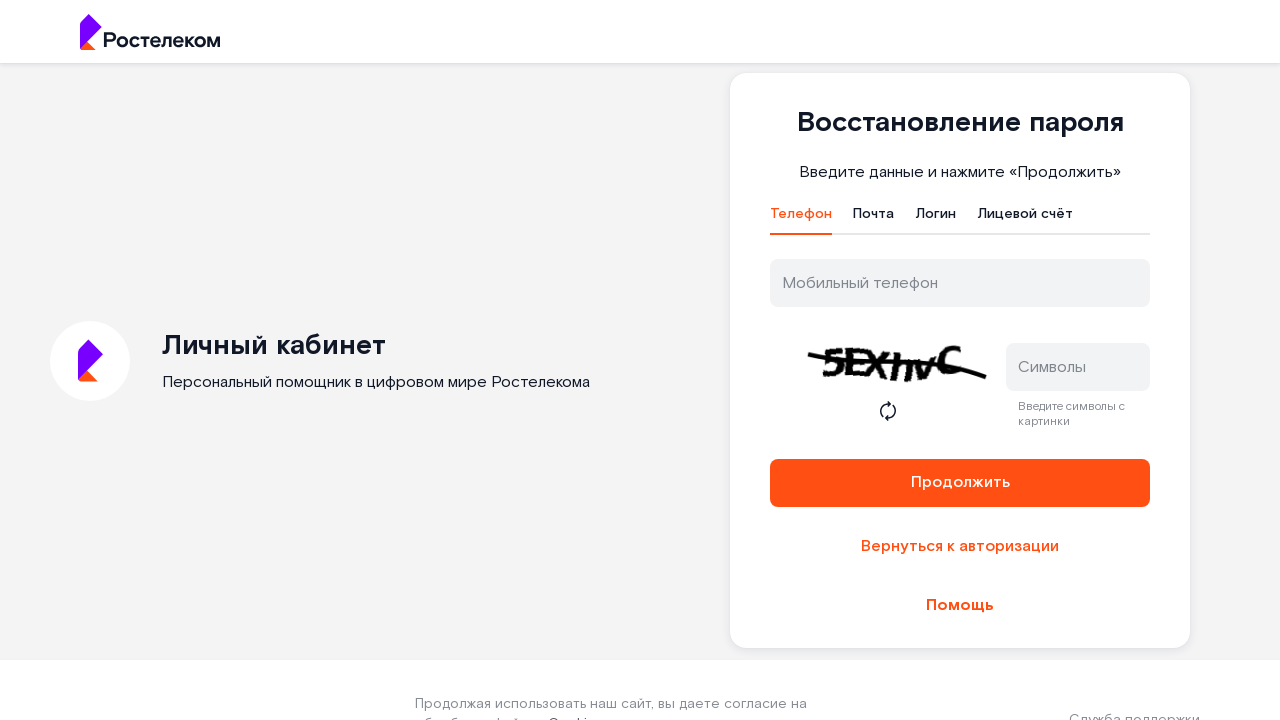